Tests the search functionality by searching for "kot" and verifying results contain the search term

Starting URL: http://www.99-bottles-of-beer.net/

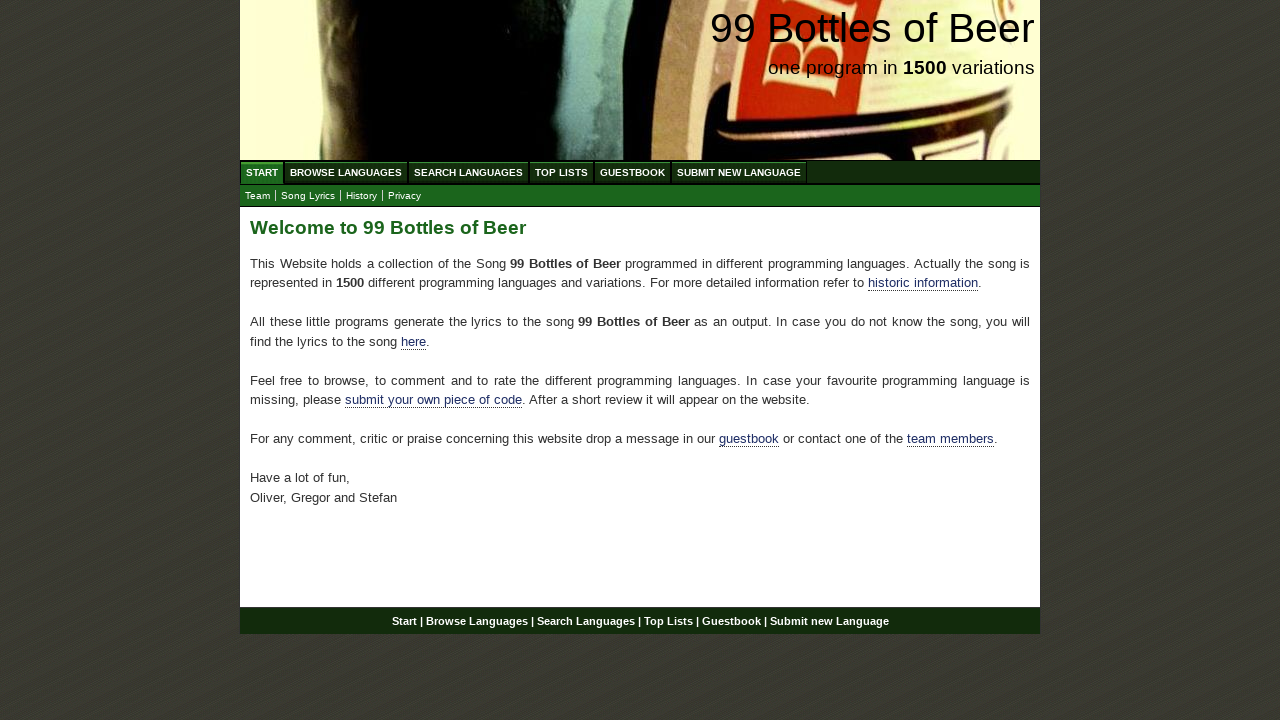

Clicked 'Search Languages' button at (468, 172) on xpath=//li/a[text()='Search Languages']
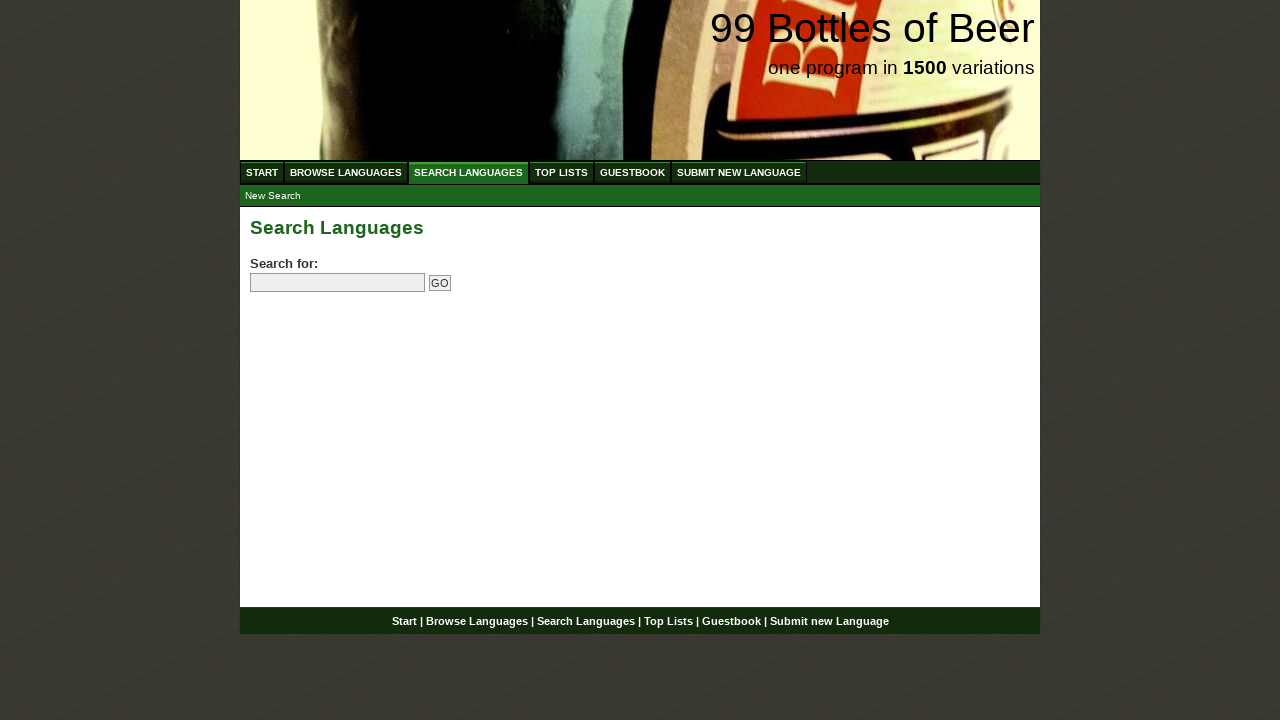

Search input field loaded
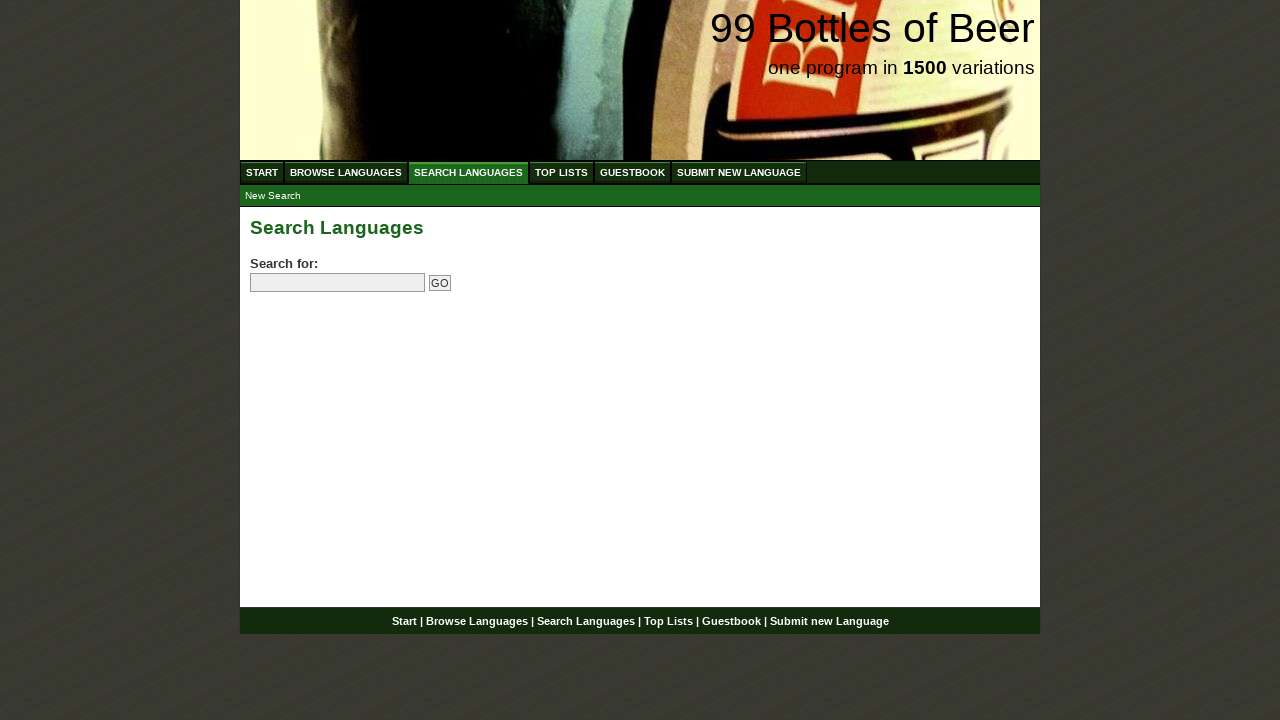

Filled search field with 'kot' on xpath=//input[@name='search']
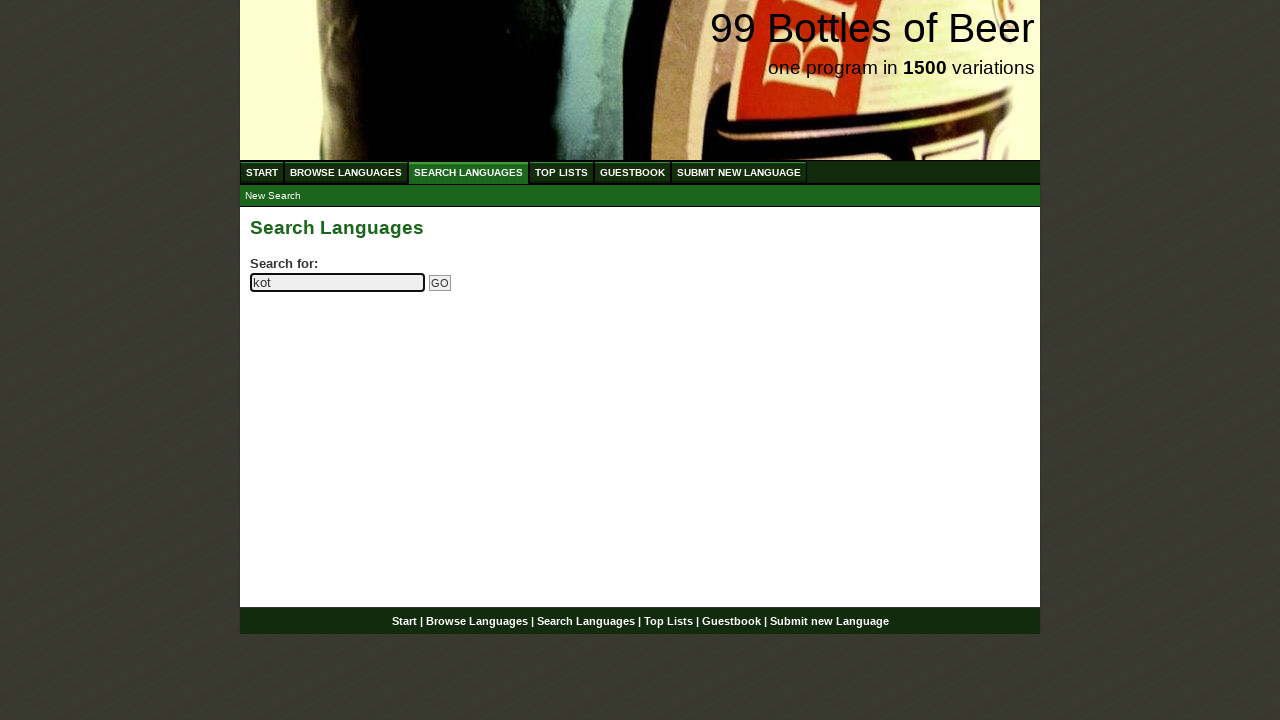

Clicked 'Go' button to submit search at (440, 283) on xpath=//input[@name='submitsearch']
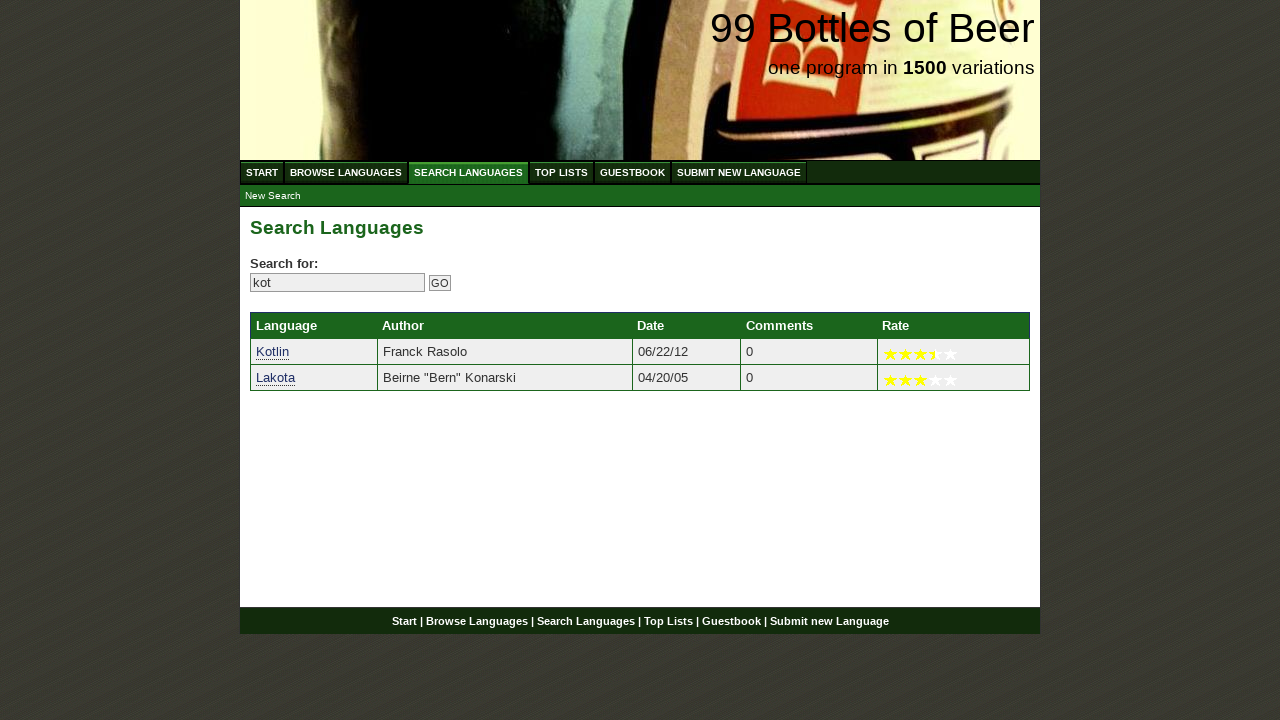

Search results loaded
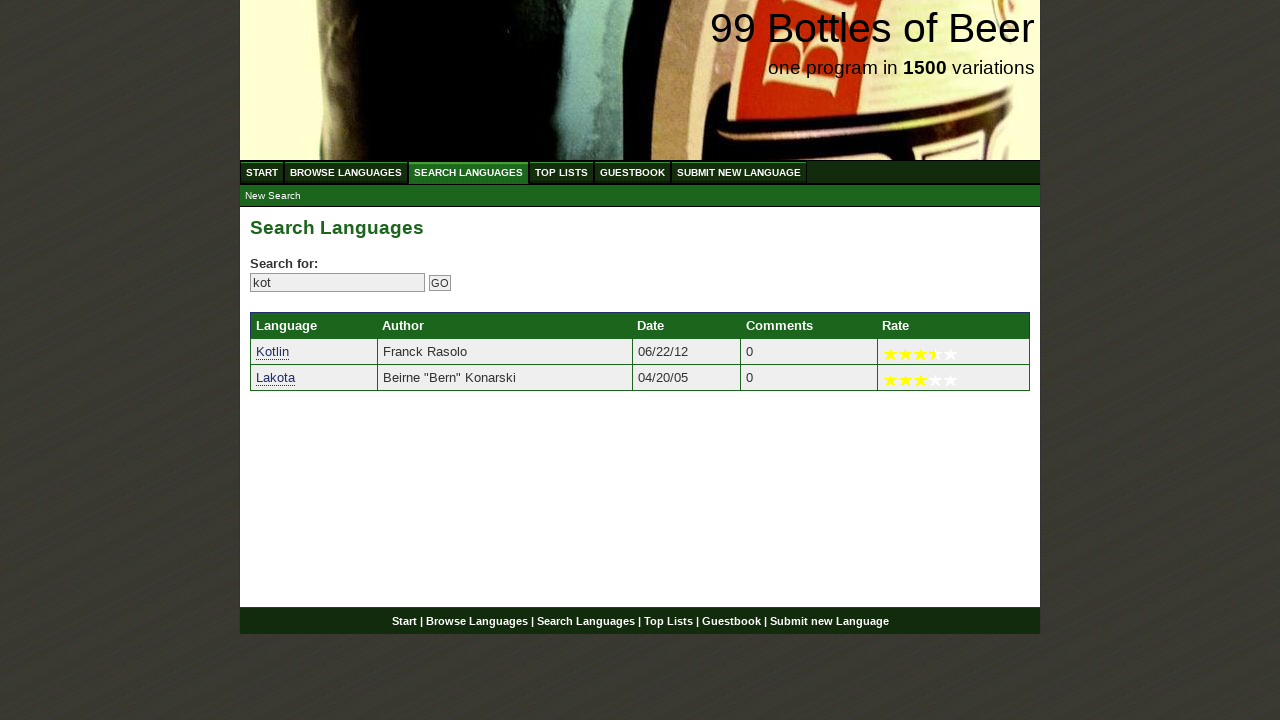

Found 2 search results
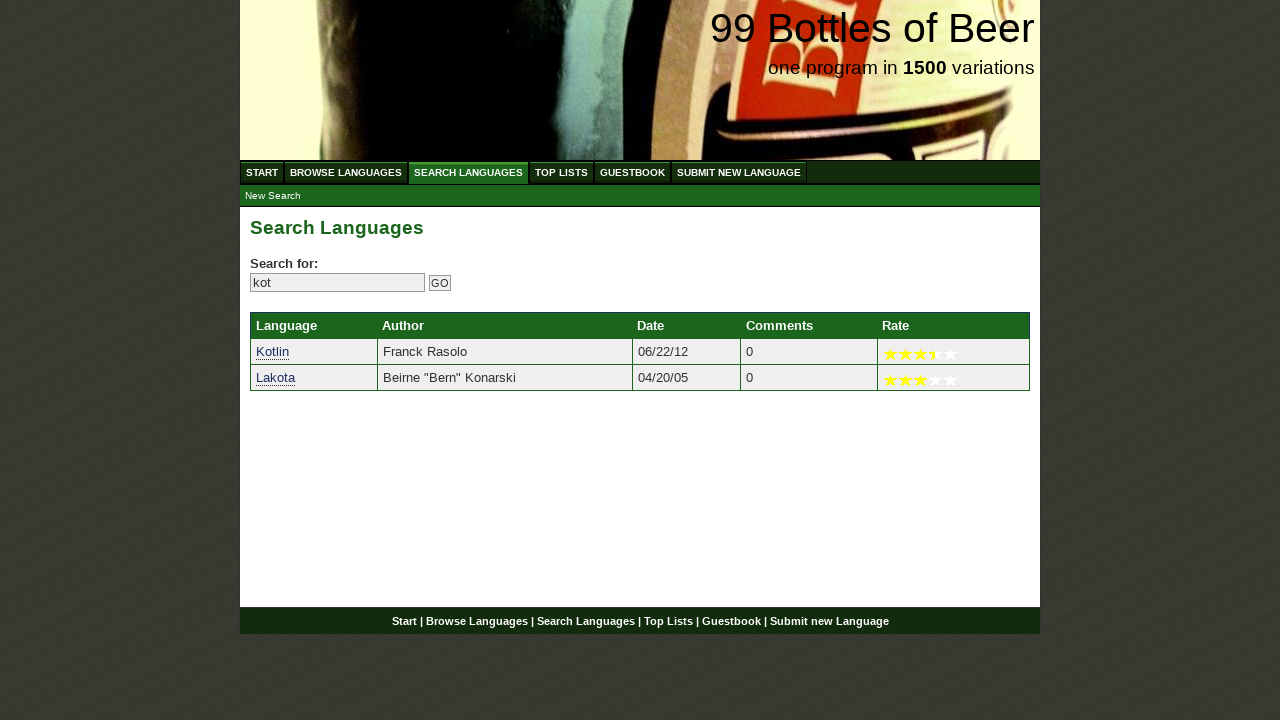

Verified search result 'Kotlin' contains 'kot'
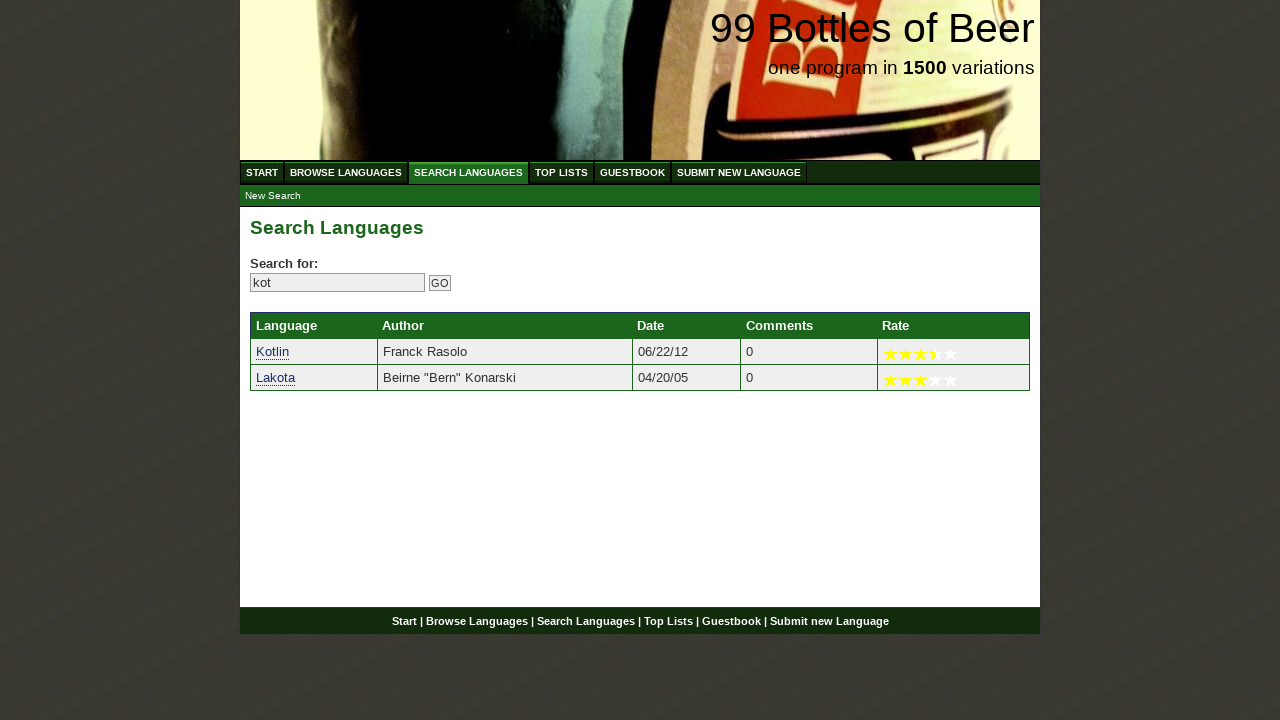

Verified search result 'Lakota' contains 'kot'
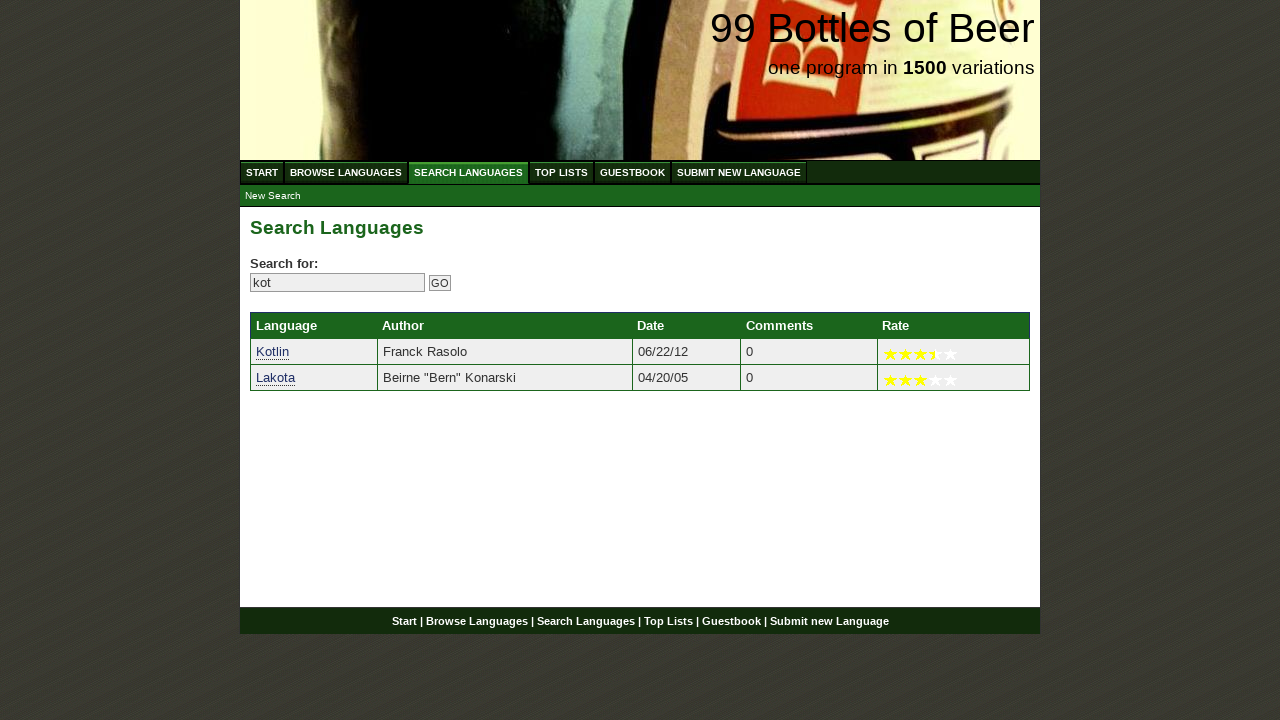

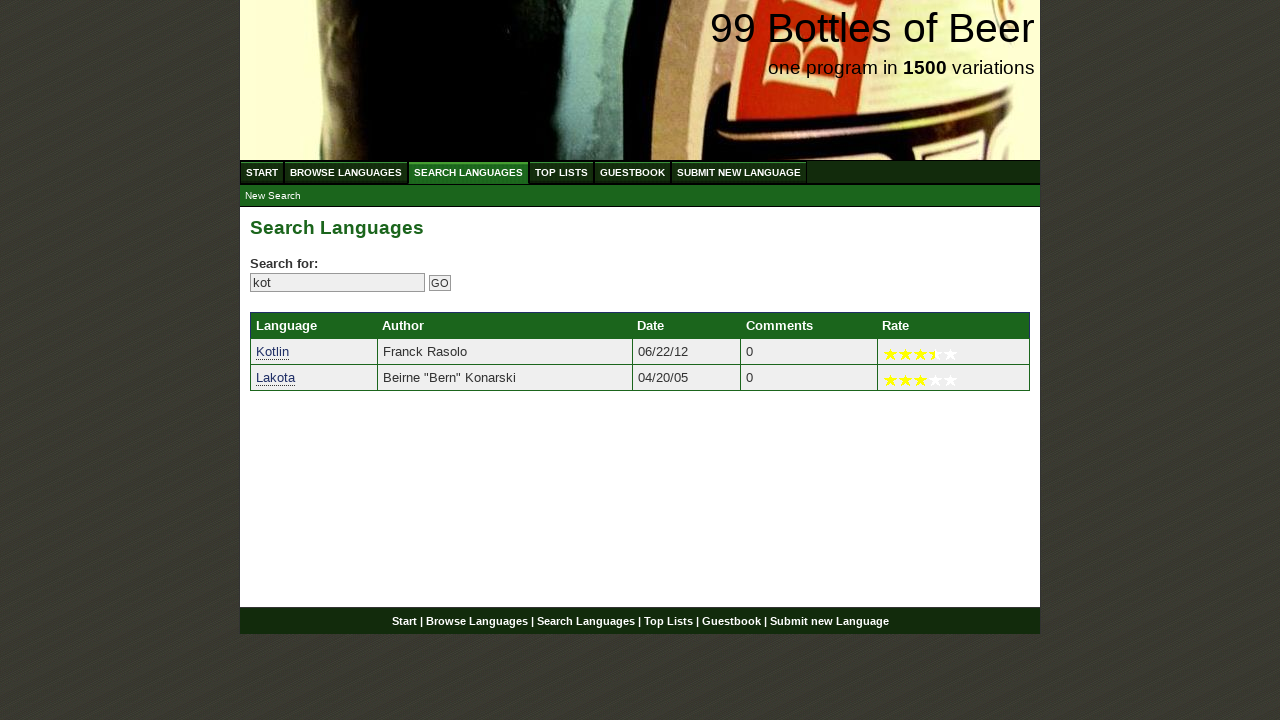